Tests adding todo items by filling the input field and pressing Enter, then verifying items appear in the list

Starting URL: https://demo.playwright.dev/todomvc

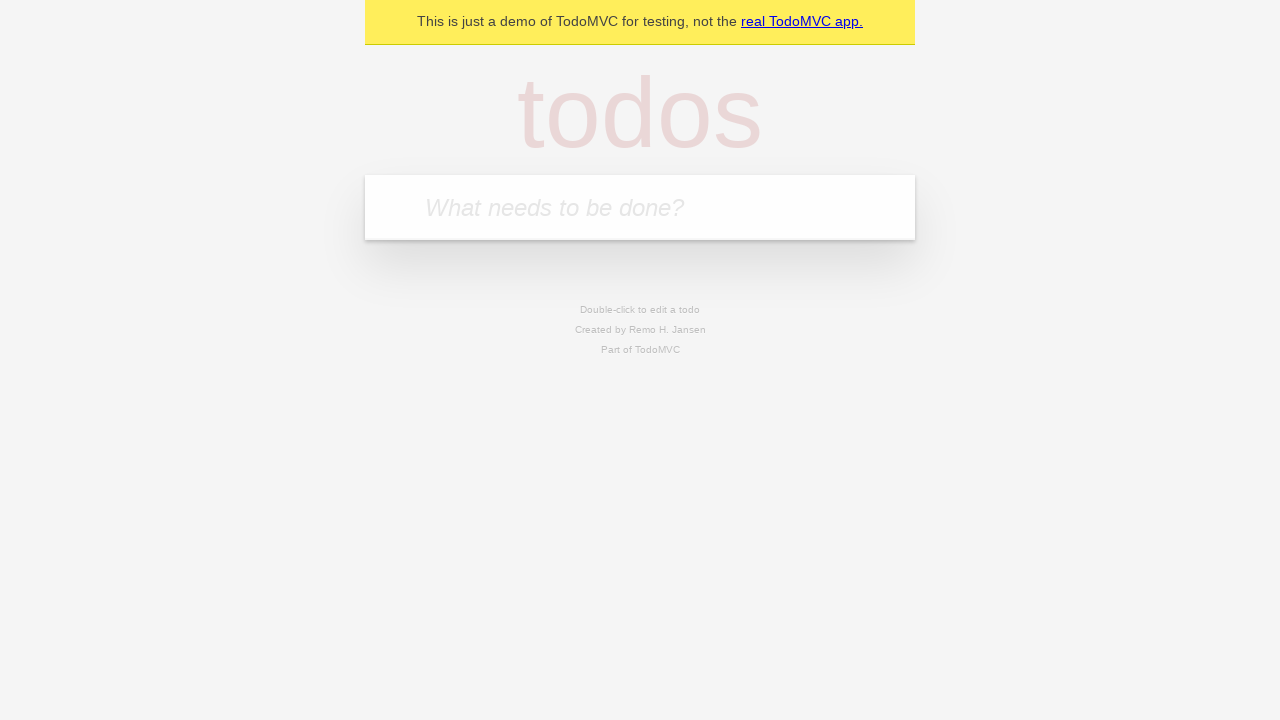

Filled todo input with 'buy some cheese' on internal:attr=[placeholder="What needs to be done?"i]
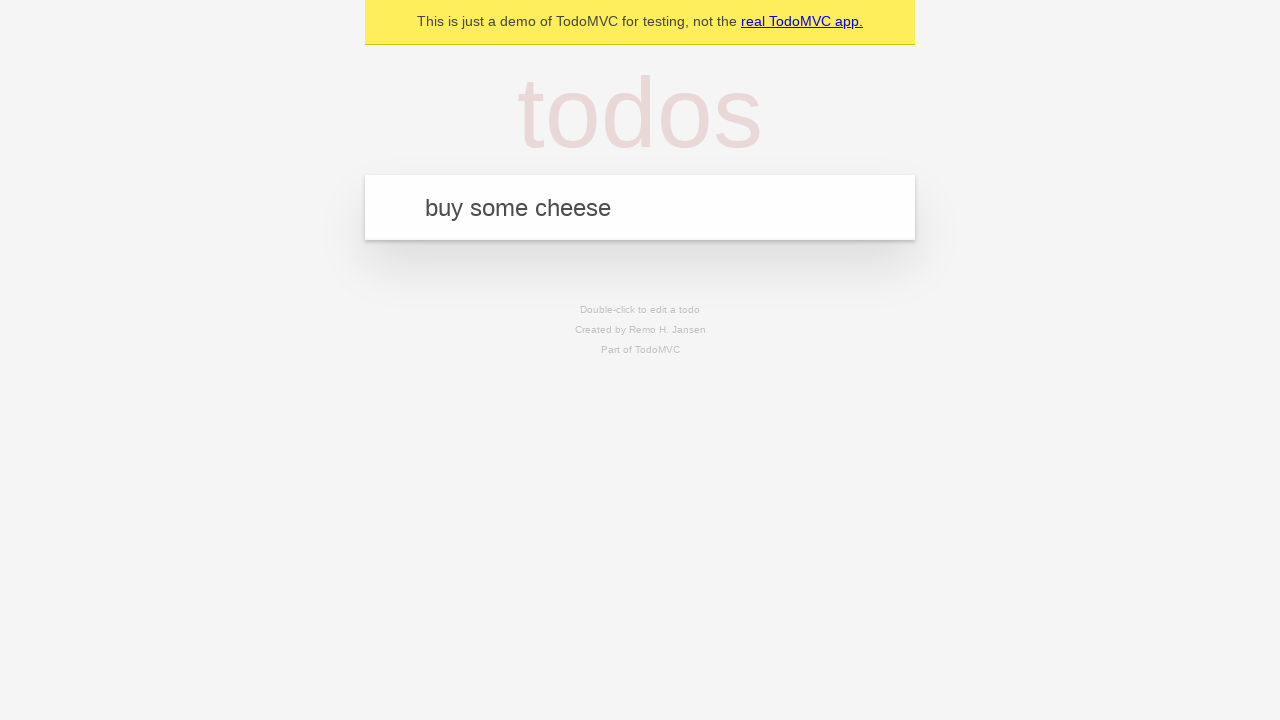

Pressed Enter to add first todo item on internal:attr=[placeholder="What needs to be done?"i]
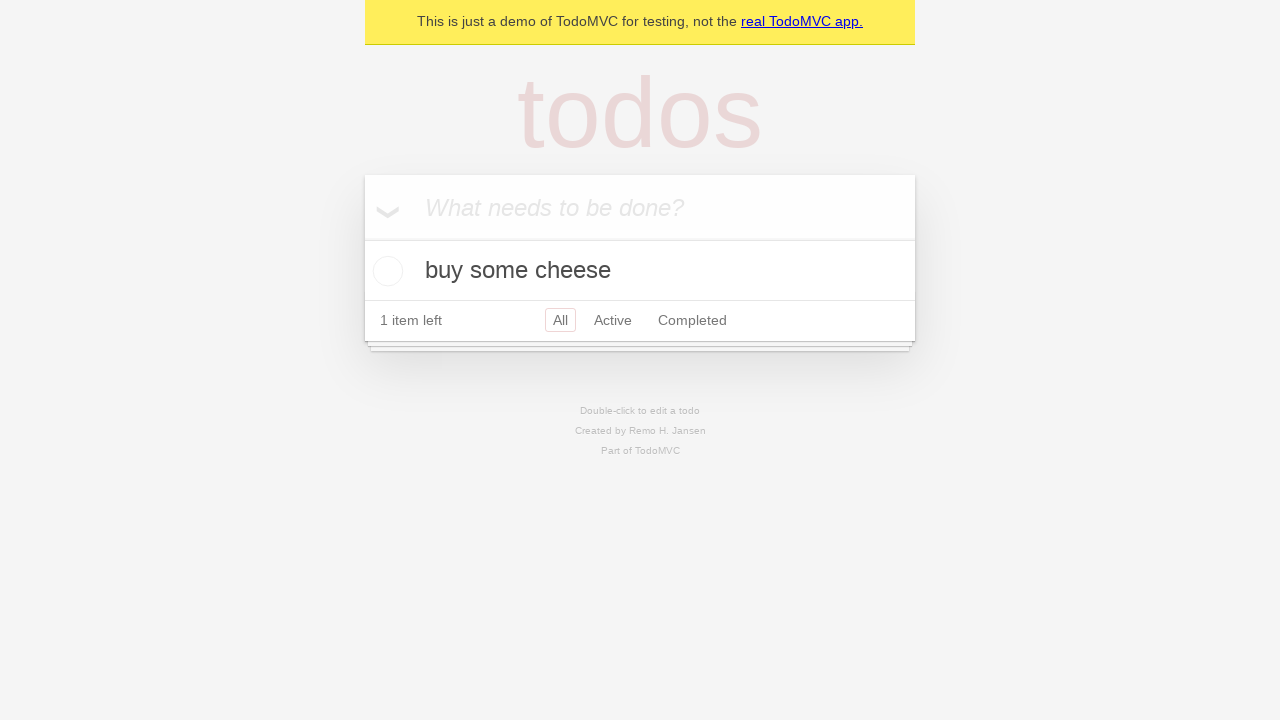

First todo item appeared in the list
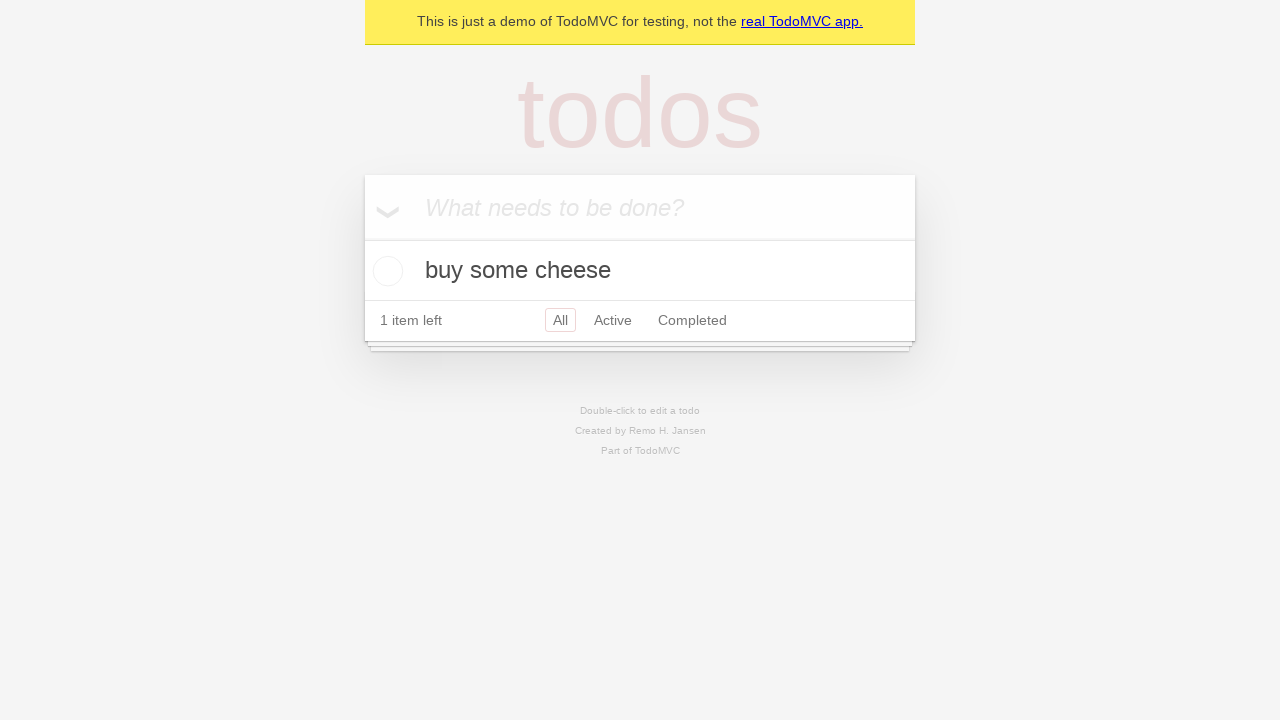

Filled todo input with 'feed the cat' on internal:attr=[placeholder="What needs to be done?"i]
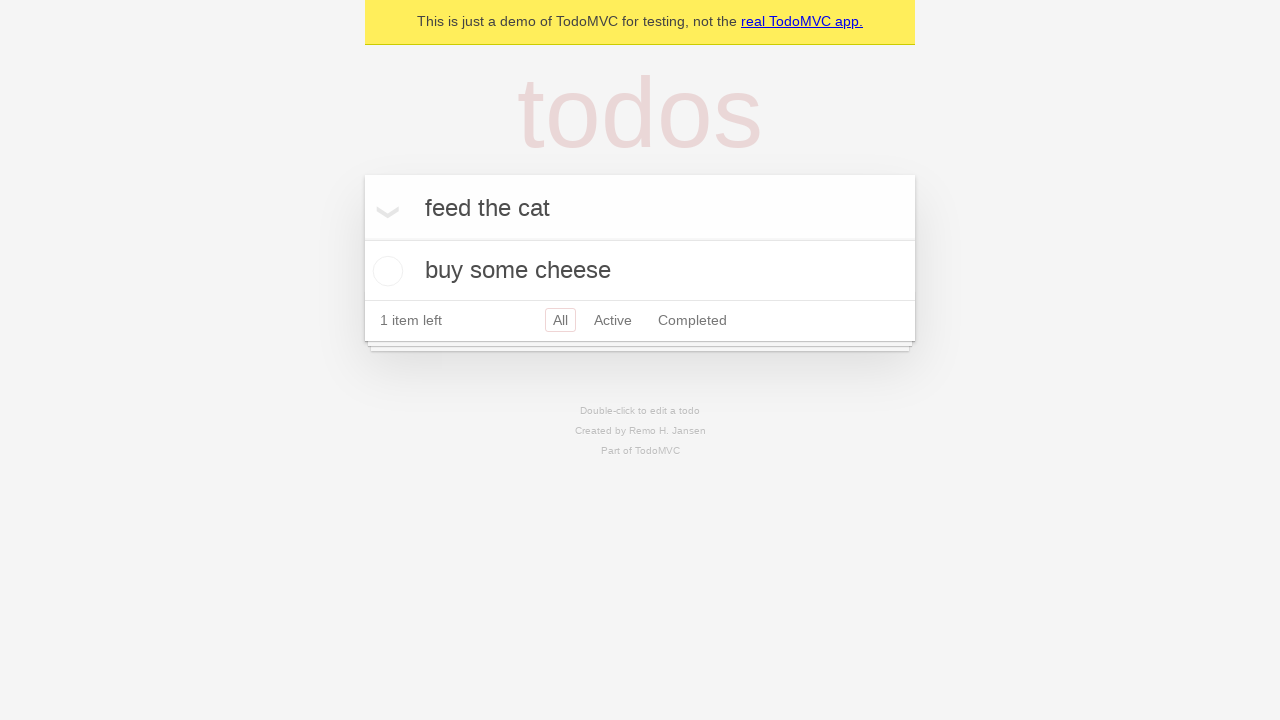

Pressed Enter to add second todo item on internal:attr=[placeholder="What needs to be done?"i]
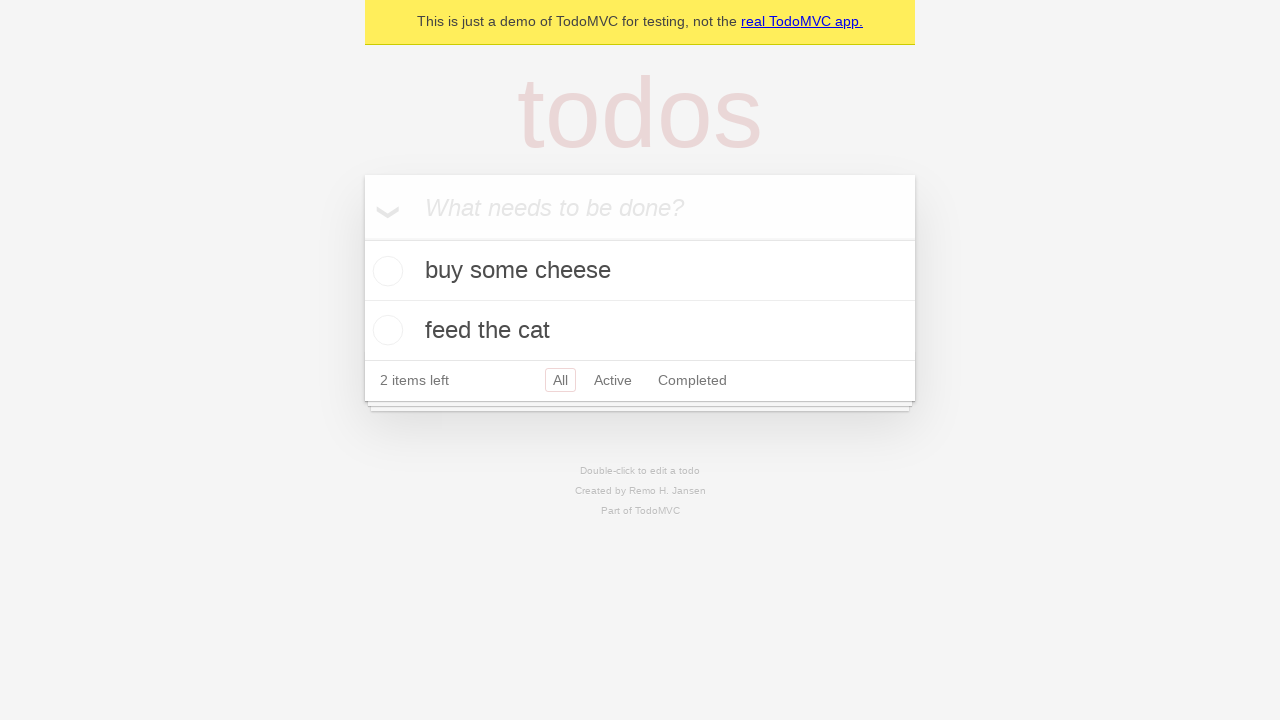

Second todo item appeared in the list, both items now visible
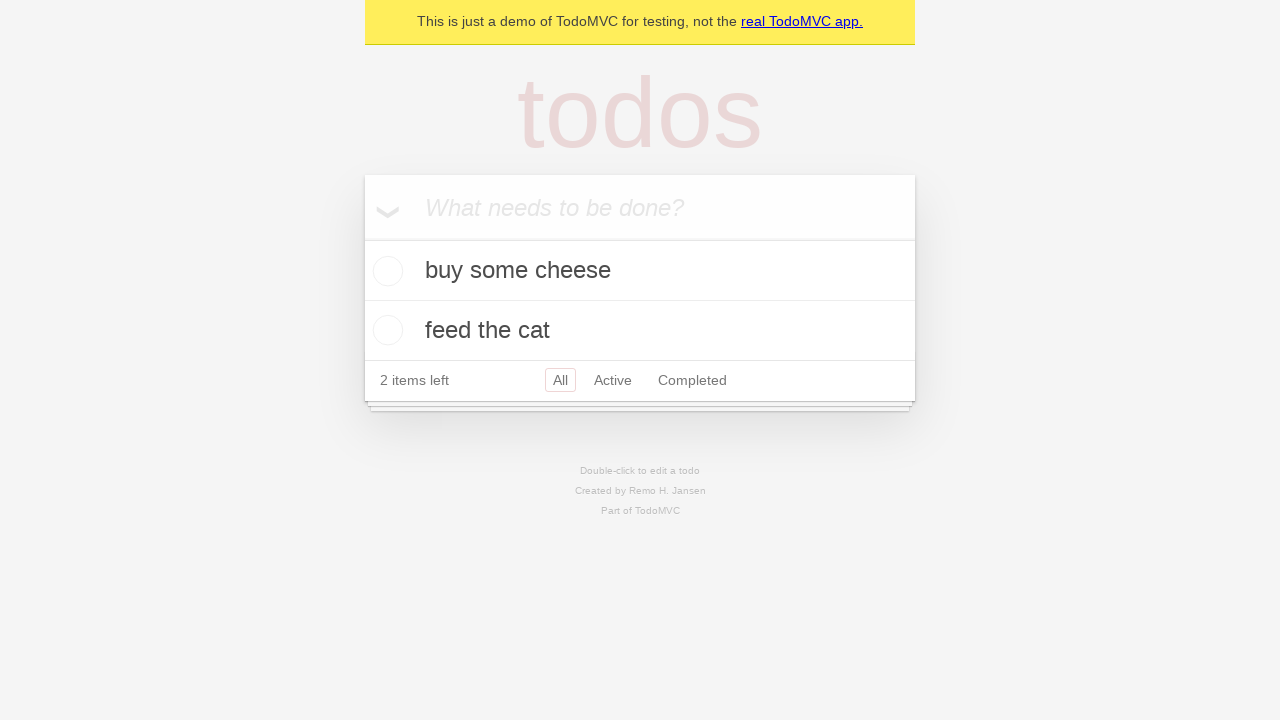

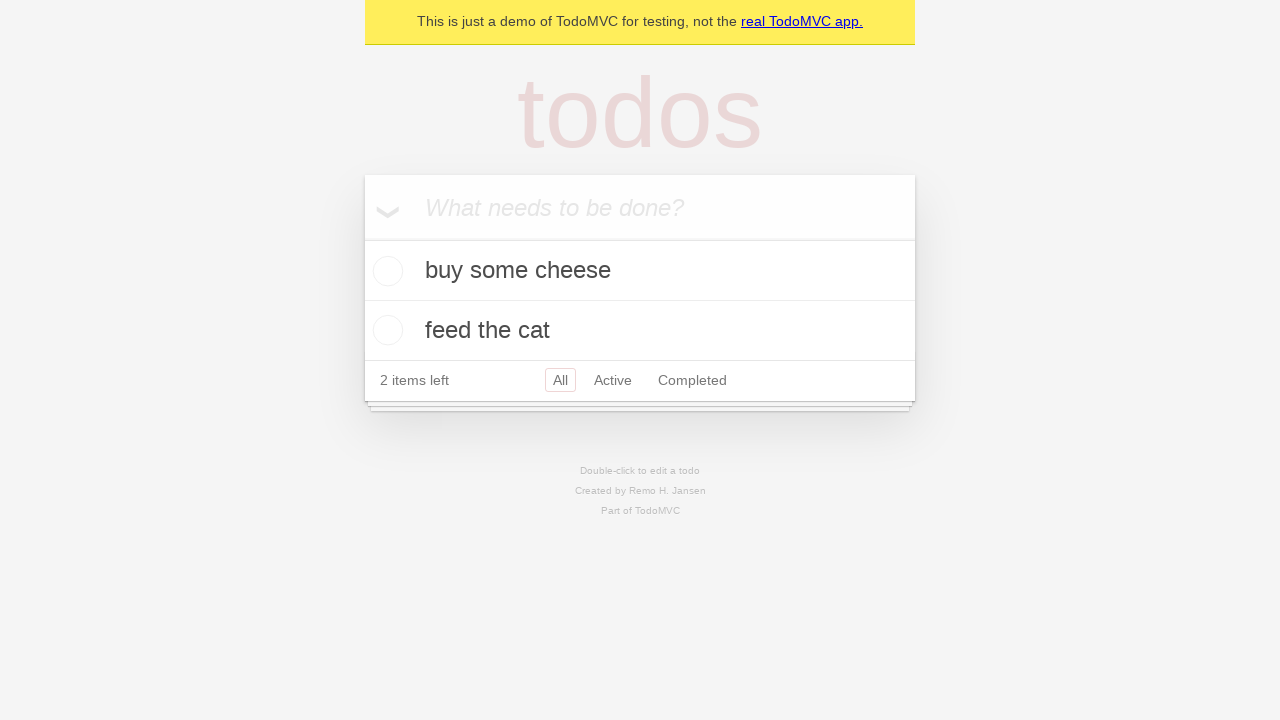